Tests the user registration form by filling in personal details including first name, last name, address, email, phone number, selecting gender and hobbies, and entering password fields on a demo automation testing site.

Starting URL: http://demo.automationtesting.in/Index.html

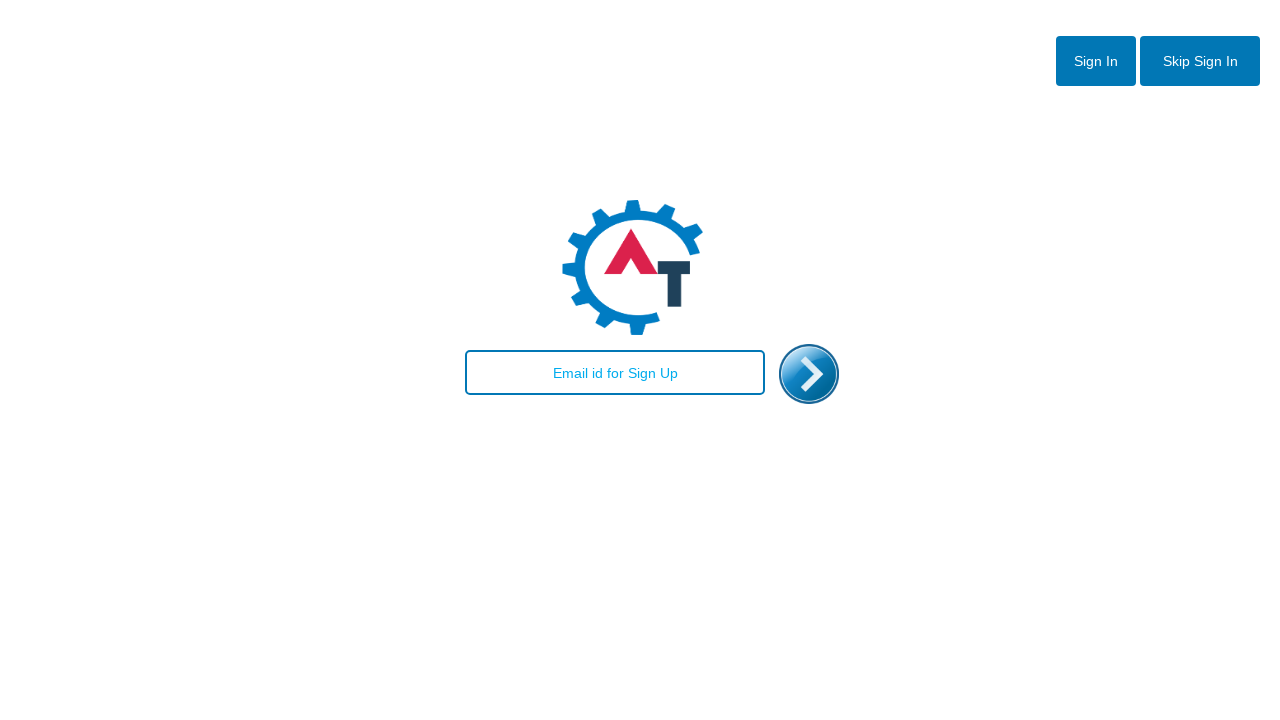

Clicked 'Skip Sign In' button to access registration form at (1200, 61) on #btn2
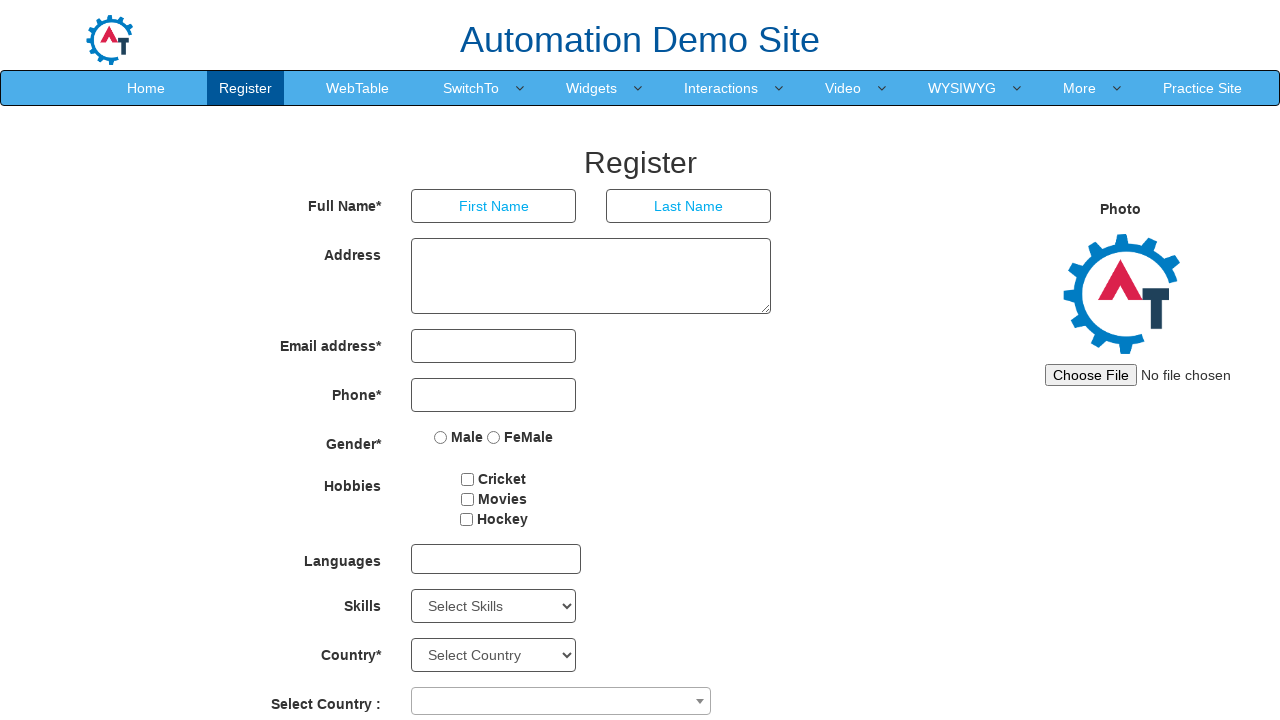

Clicked first name input field at (494, 206) on input[placeholder='First Name']
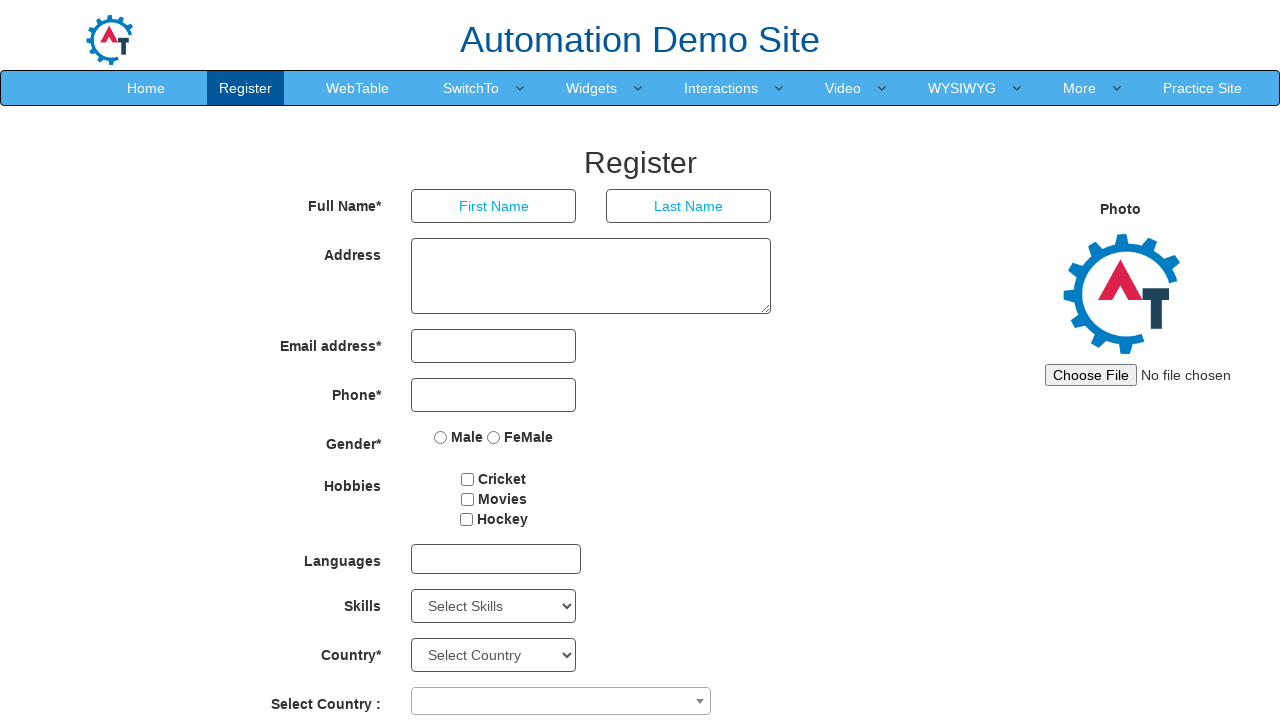

Filled first name field with 'Marcus' on input[placeholder='First Name']
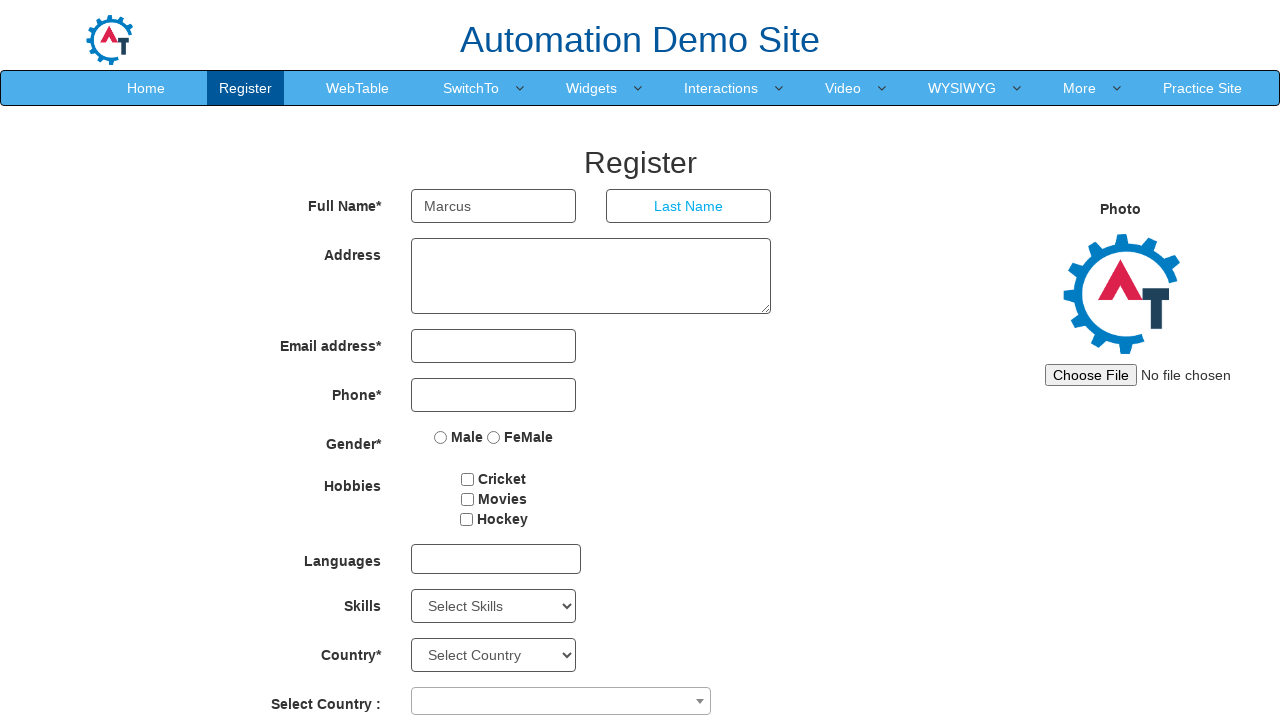

Clicked last name input field at (689, 206) on input[placeholder='Last Name']
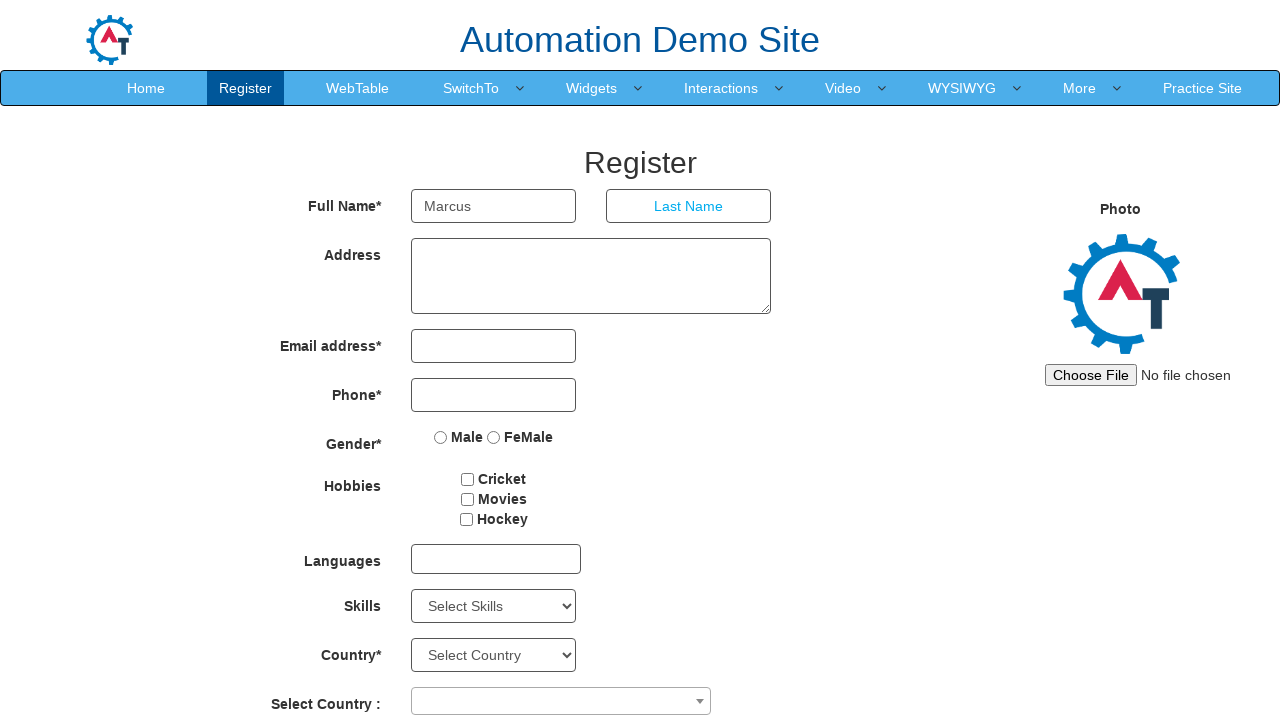

Filled last name field with 'Thompson' on input[placeholder='Last Name']
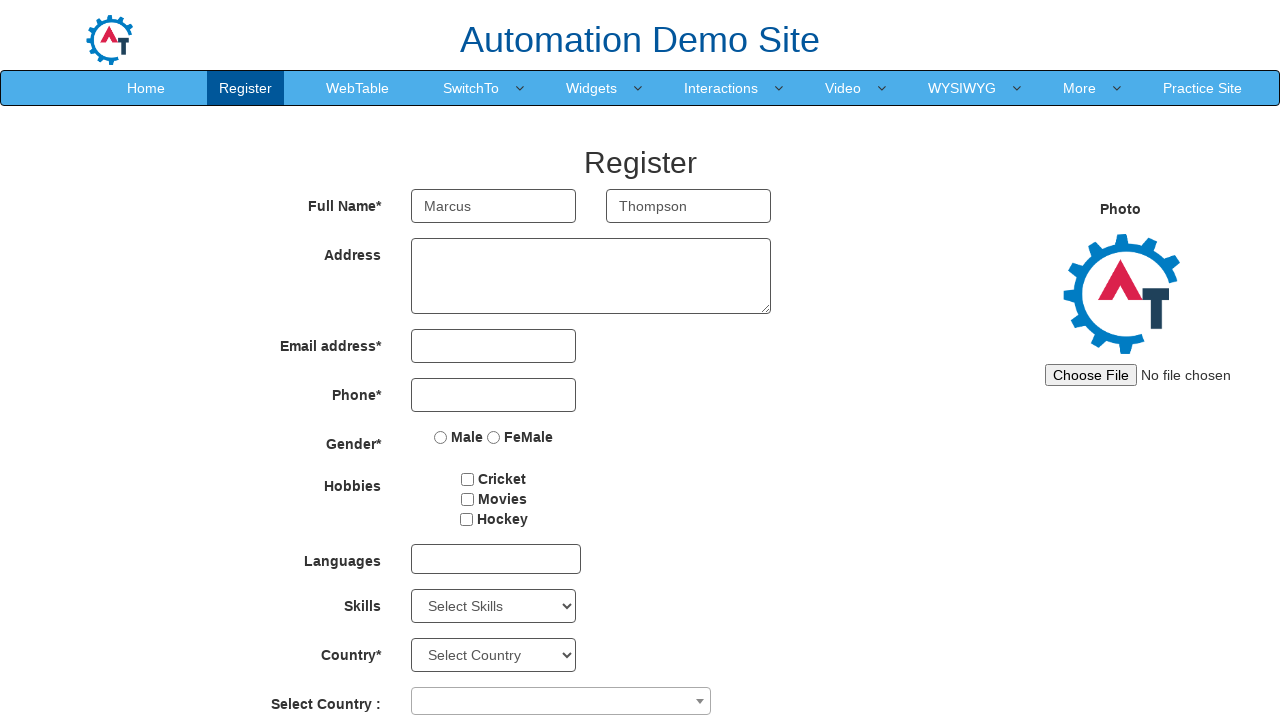

Clicked address textarea field at (591, 276) on textarea[rows='3']
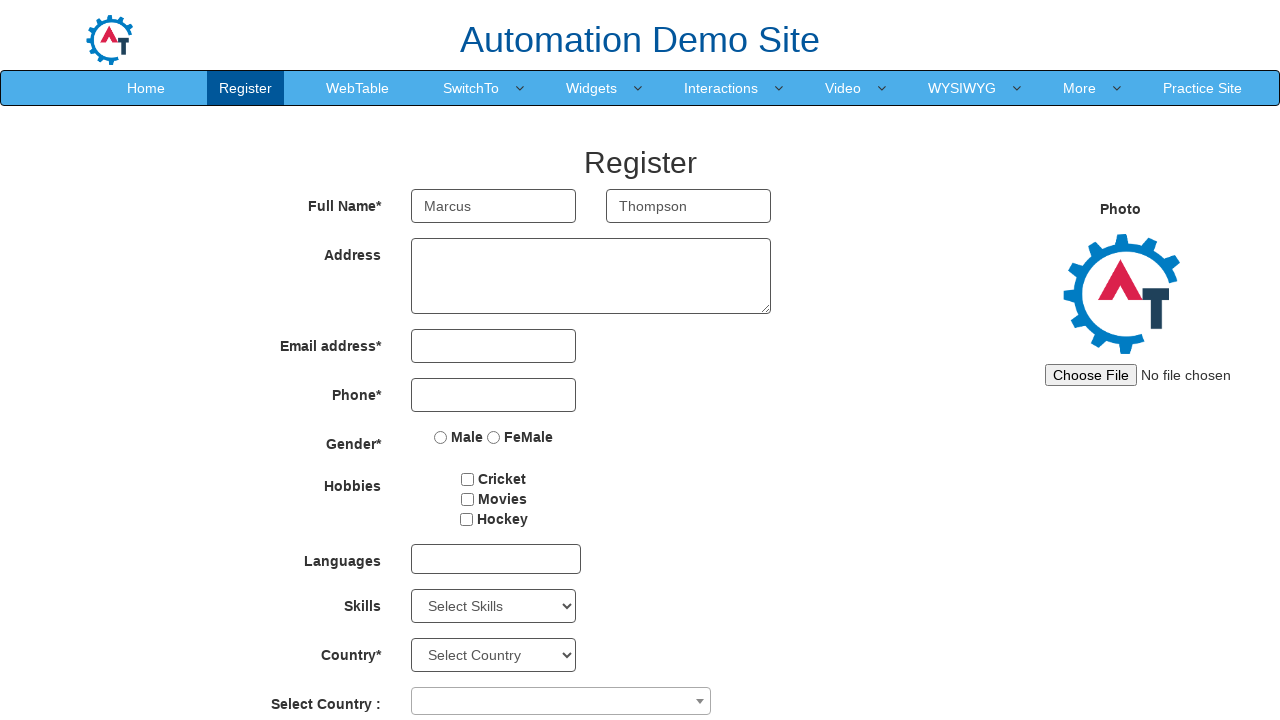

Filled address field with complete address on textarea[rows='3']
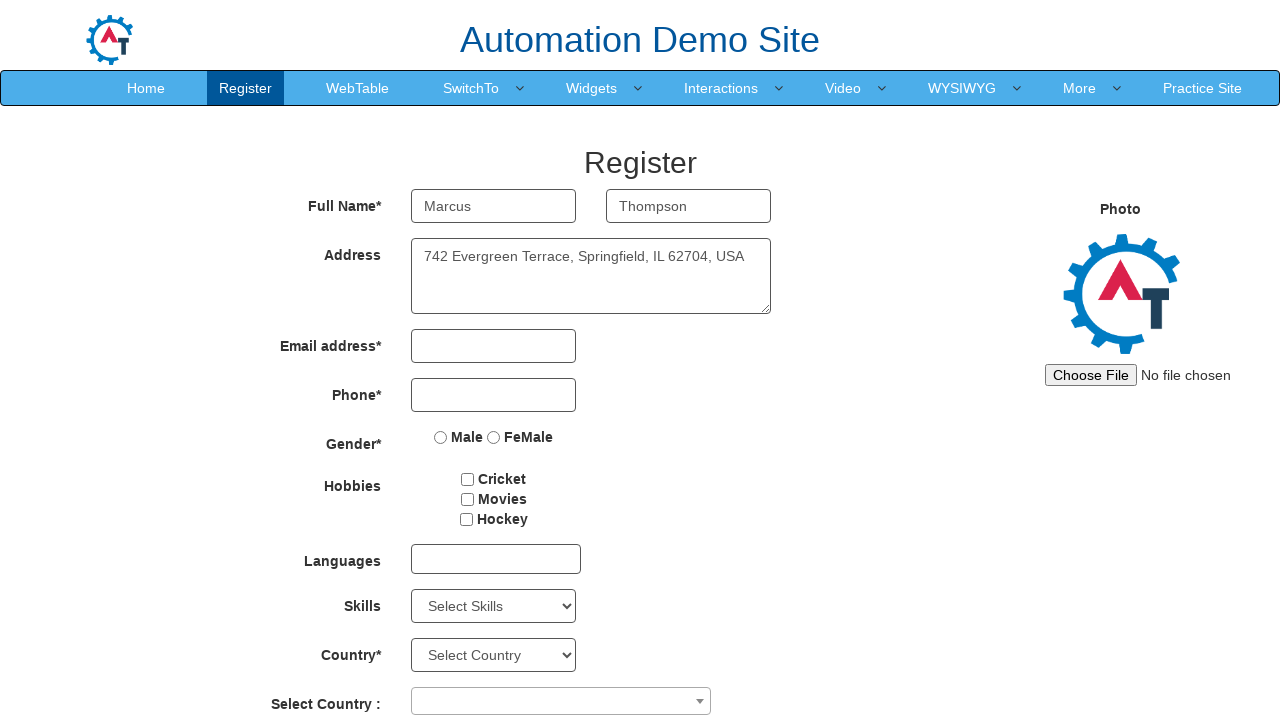

Clicked email input field at (494, 346) on input[type='email']
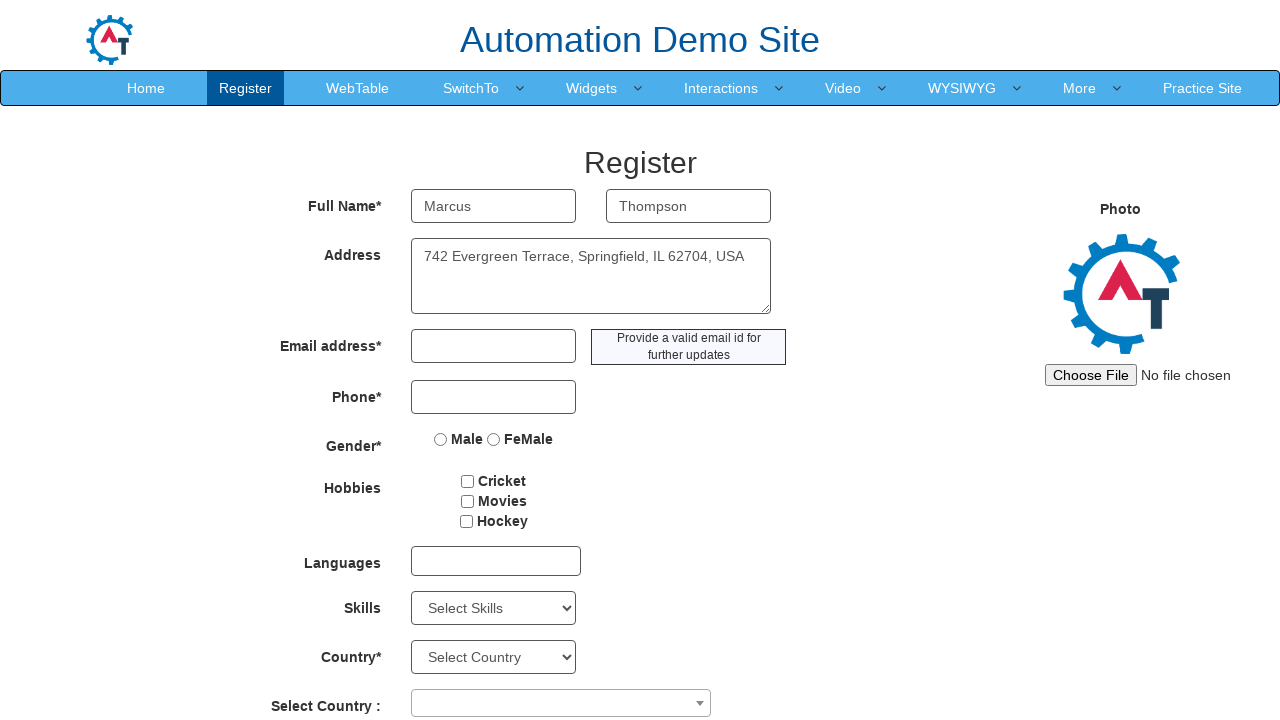

Filled email field with 'marcus.thompson@example.com' on input[type='email']
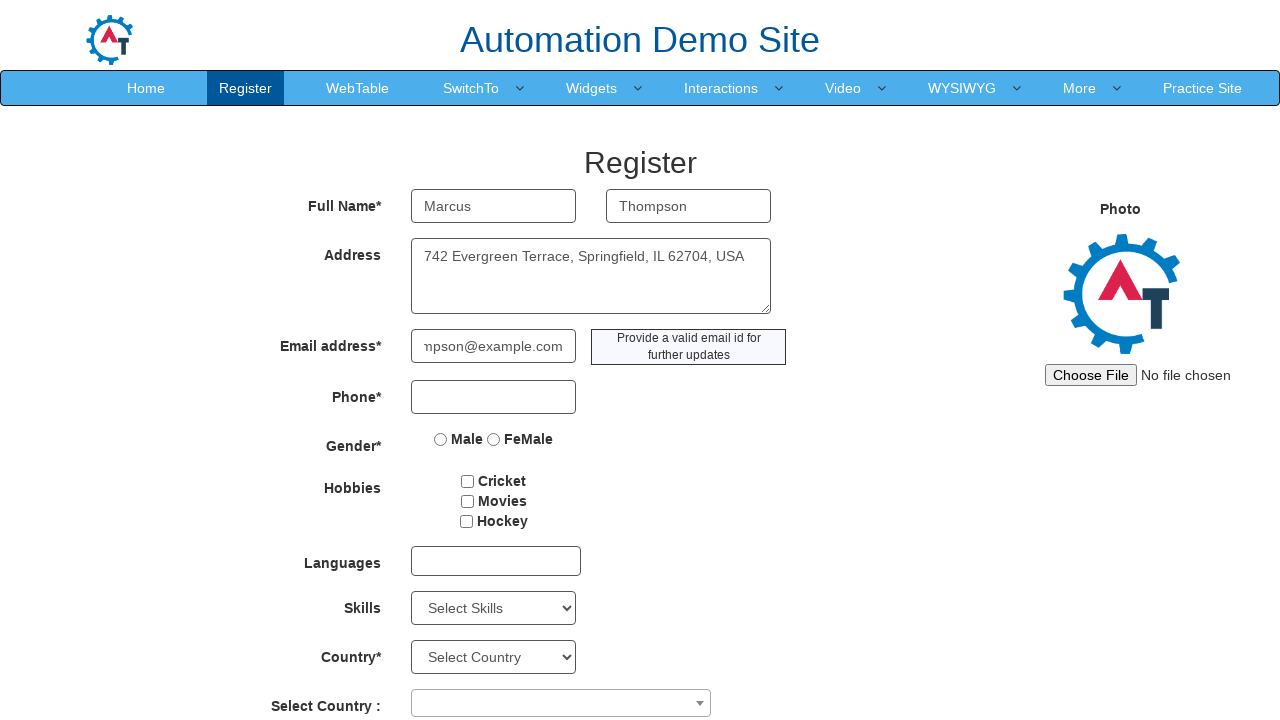

Clicked phone number input field at (494, 397) on input[type='tel']
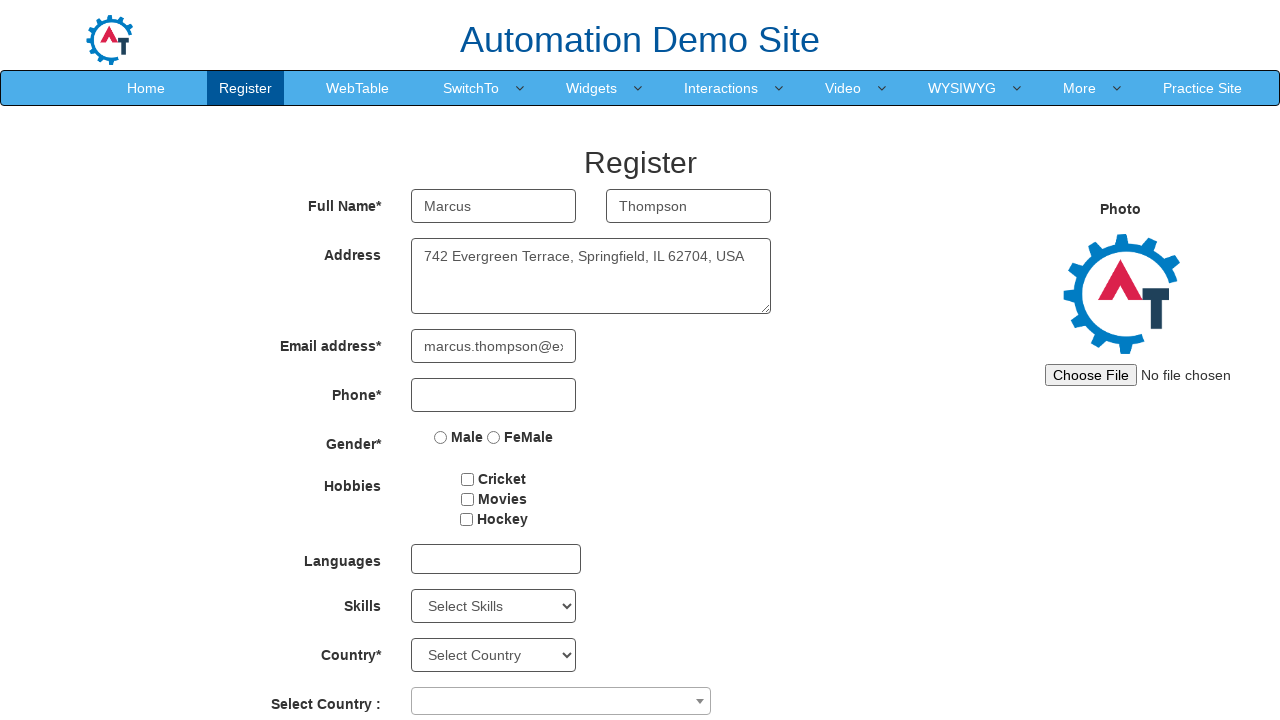

Filled phone number field with '5551234567' on input[type='tel']
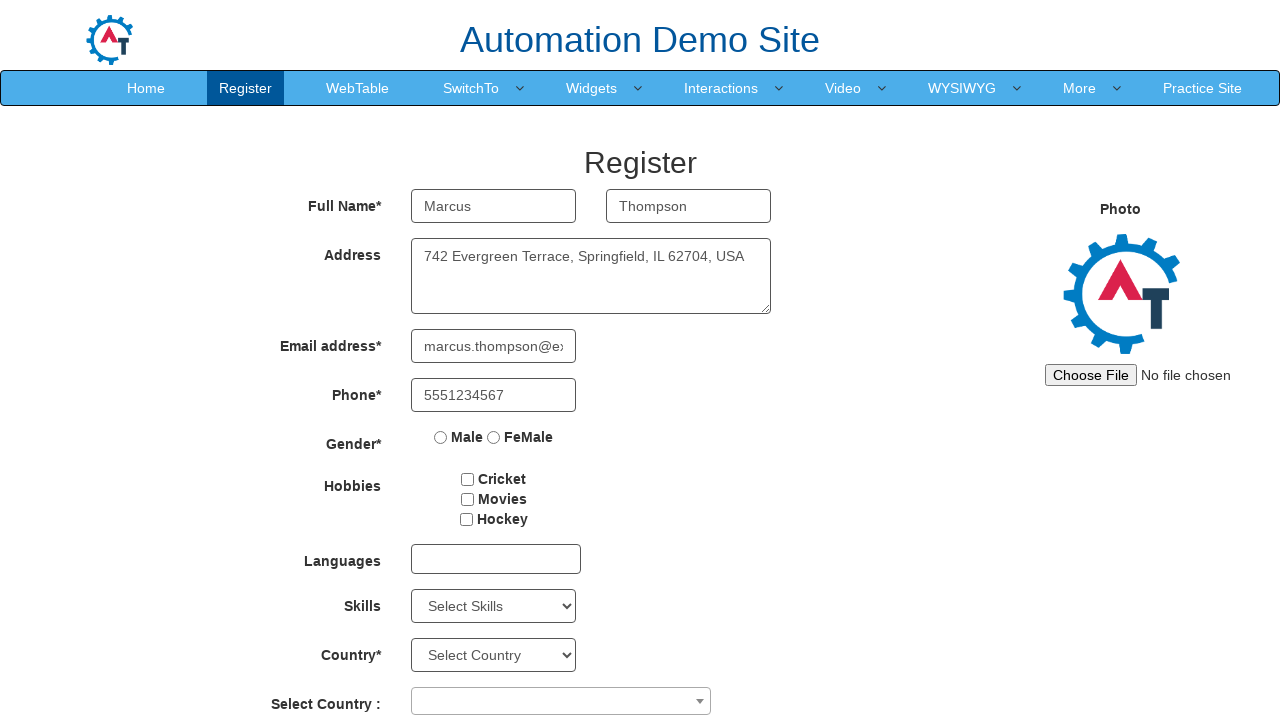

Selected 'Male' gender option at (441, 437) on input[value='Male']
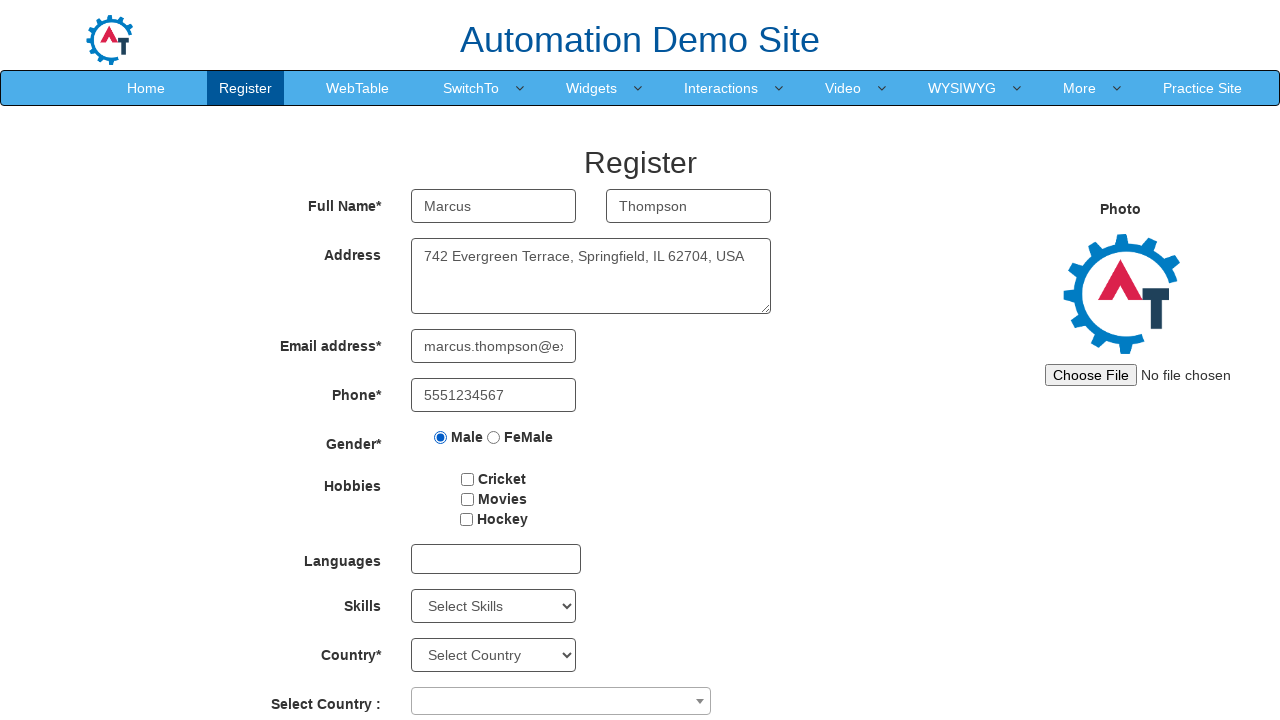

Selected 'Movies' hobby checkbox at (467, 499) on input[value='Movies']
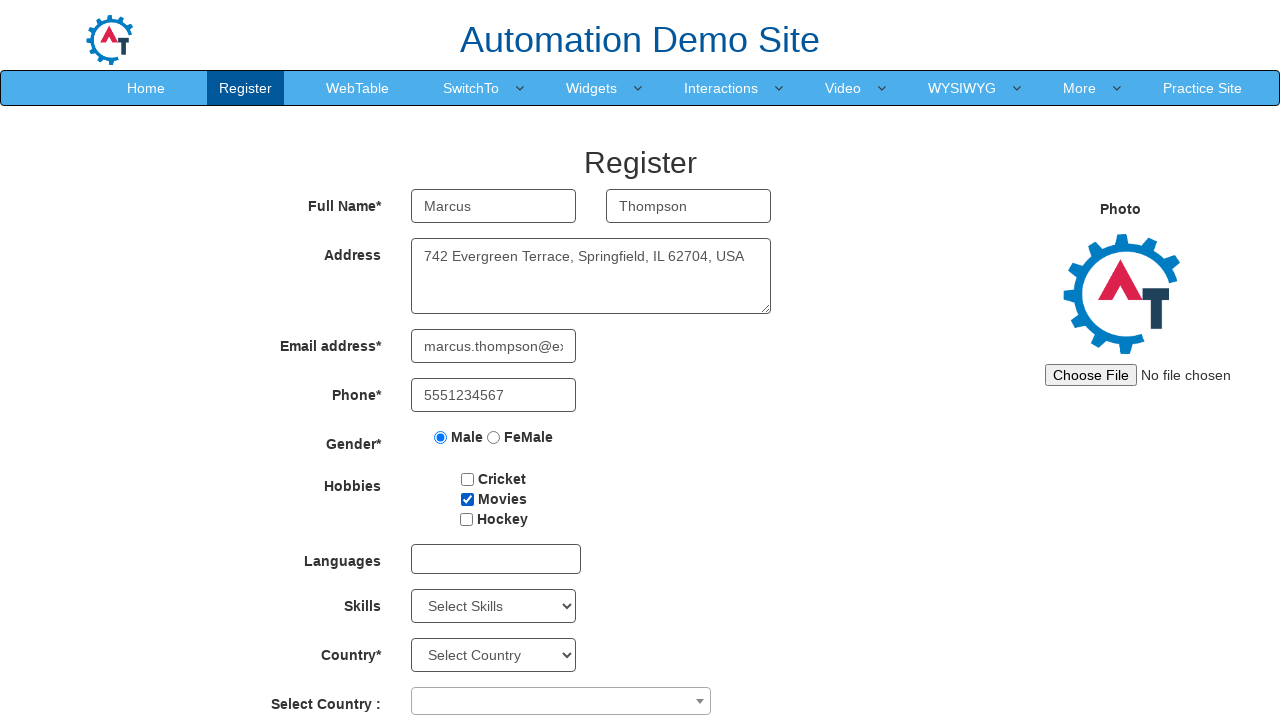

Clicked password input field at (494, 512) on #firstpassword
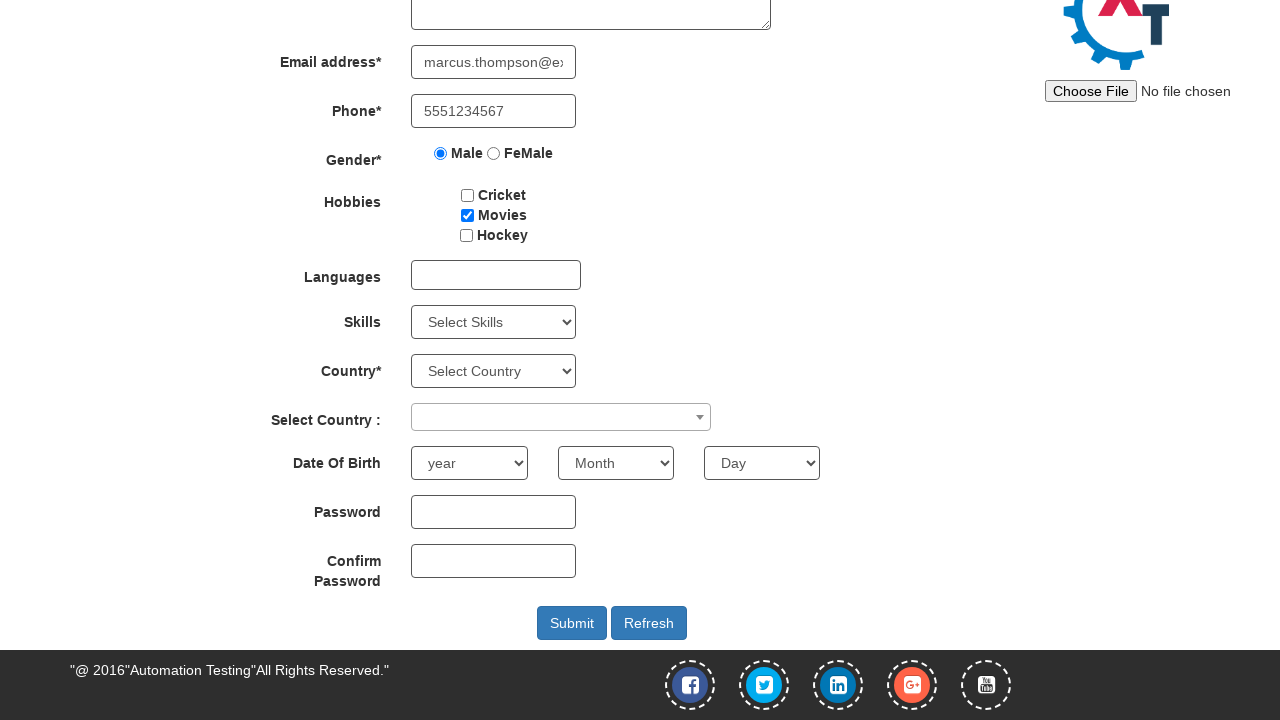

Filled password field with secure password on #firstpassword
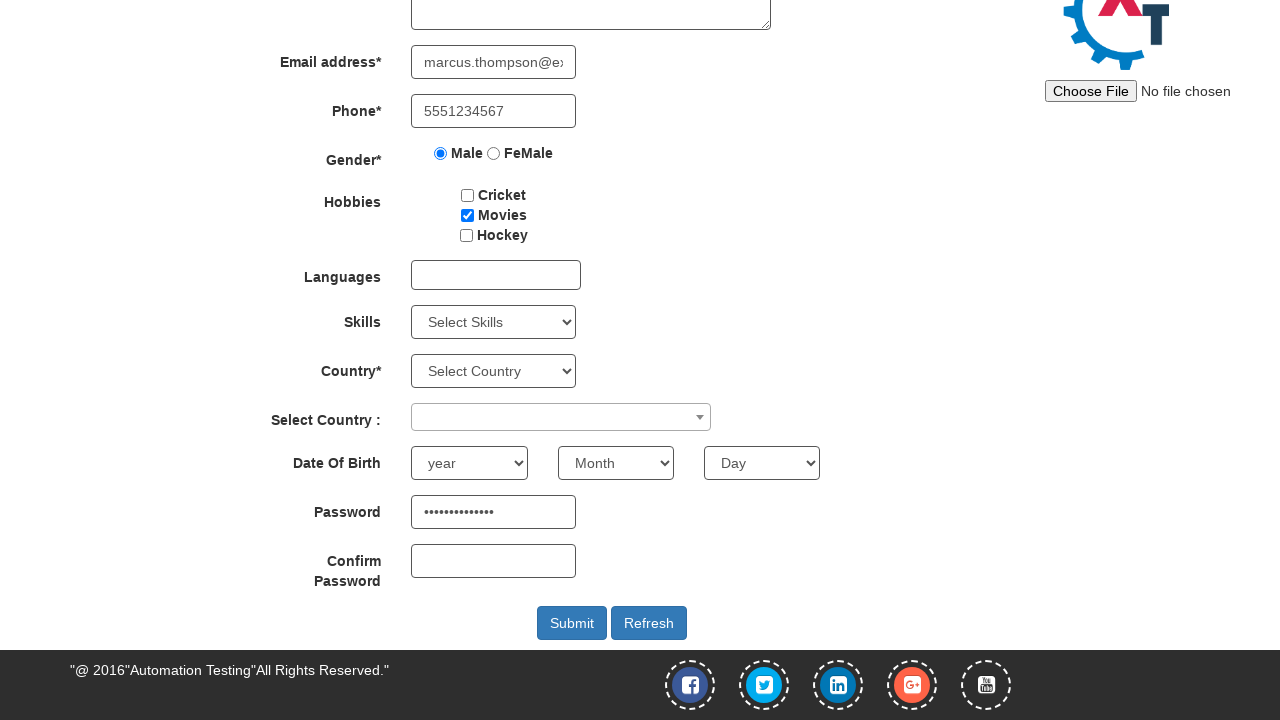

Clicked confirm password input field at (494, 561) on #secondpassword
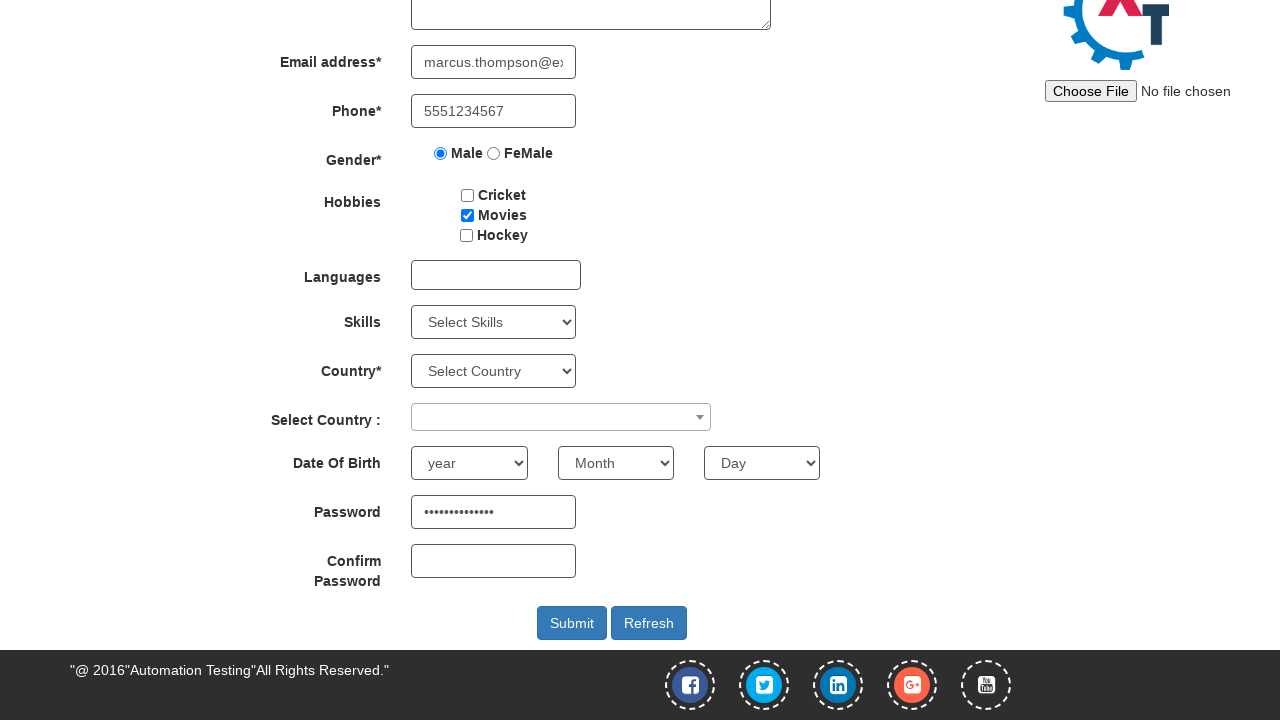

Filled confirm password field with matching password on #secondpassword
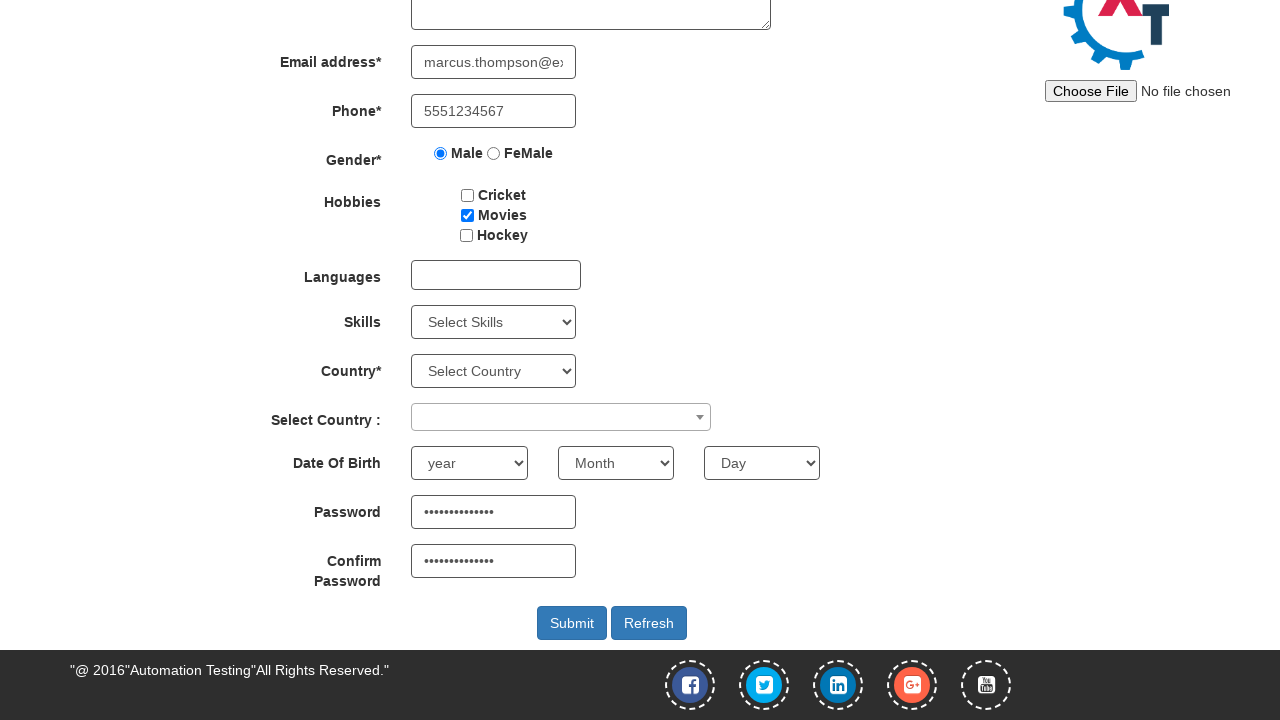

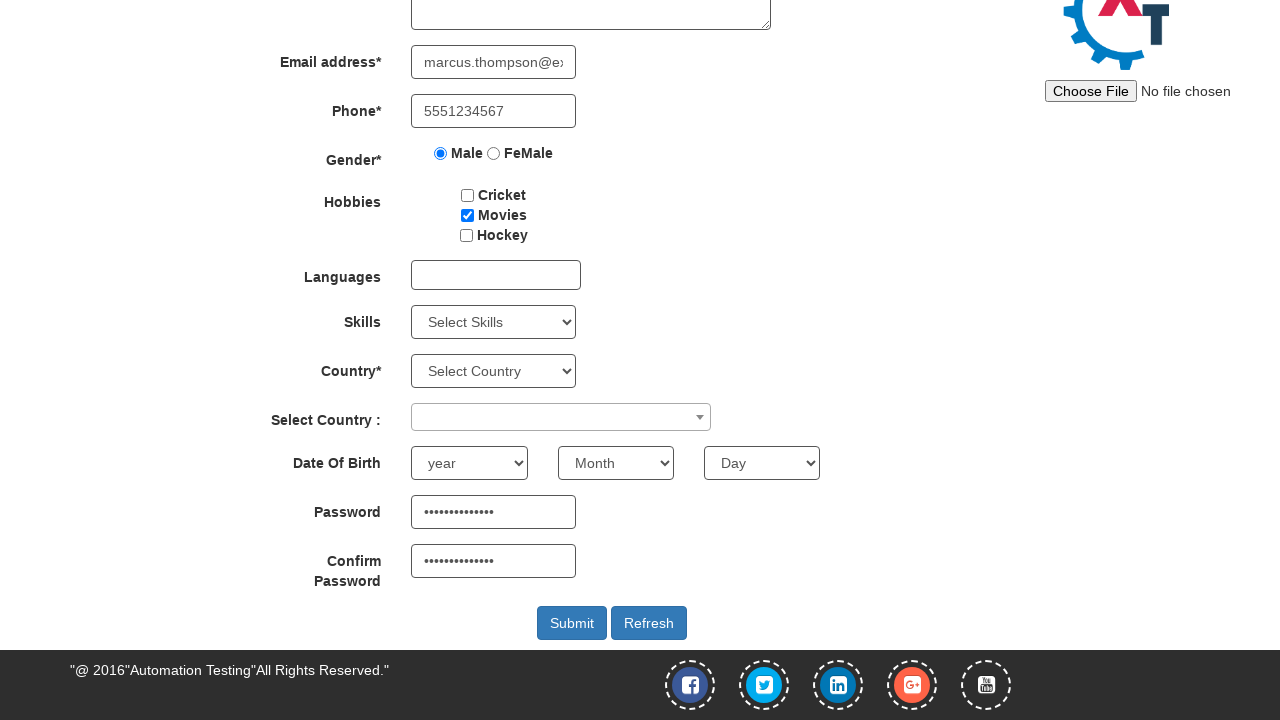